Navigates to the Selenium official website and clicks on the WebDriver link using an XPath selector with contains function

Starting URL: https://www.selenium.dev/

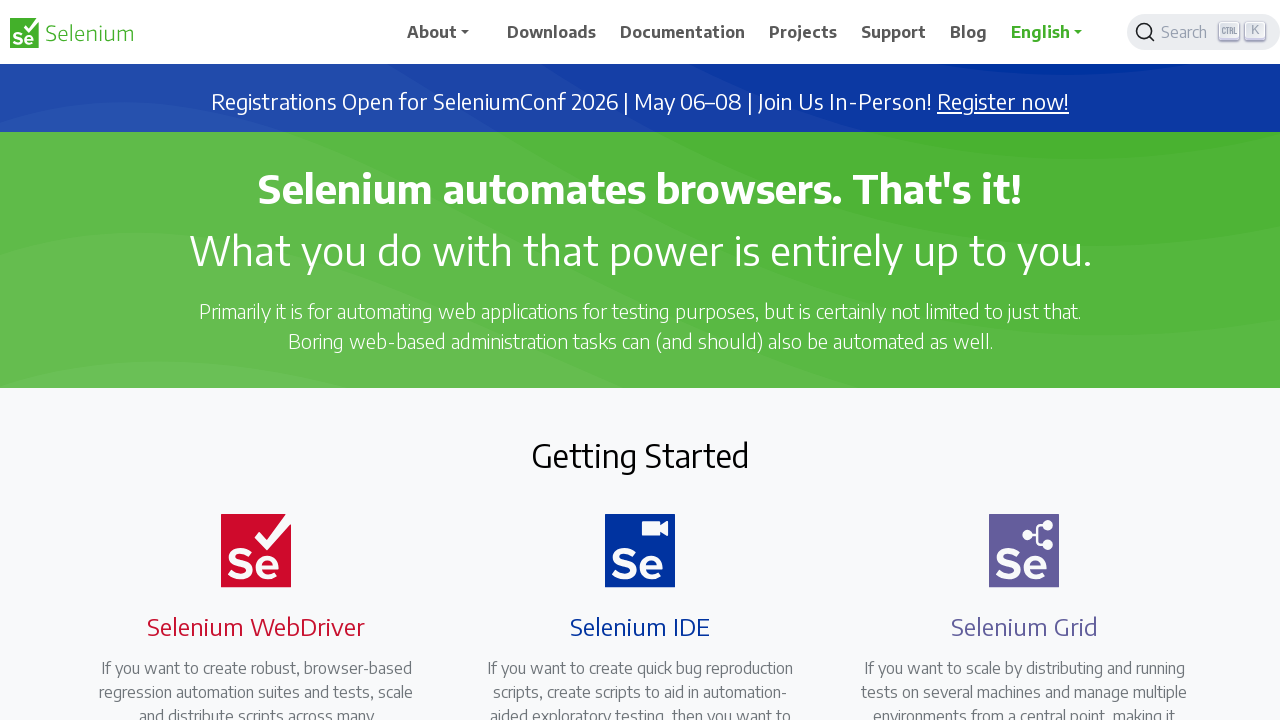

Waited for Selenium official website to load (DOM content loaded)
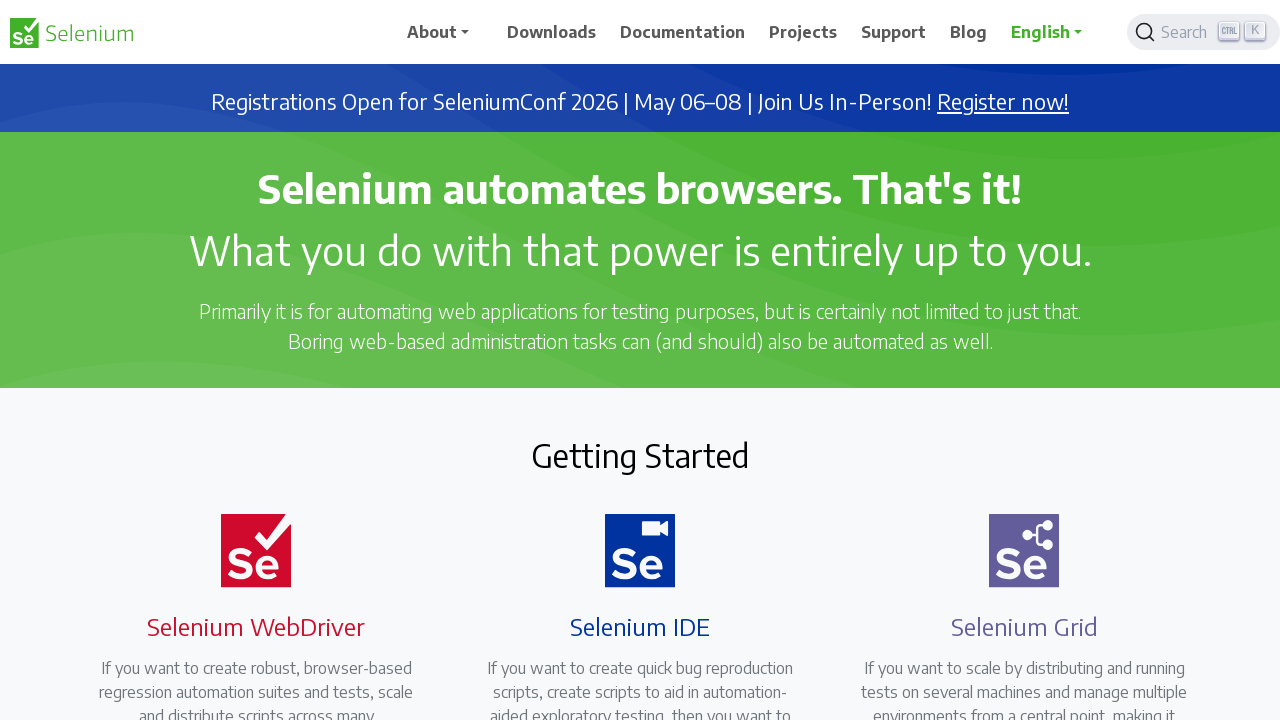

Clicked on WebDriver link using XPath selector with contains function at (244, 360) on xpath=//a[contains(@class,'-webdriver ')]
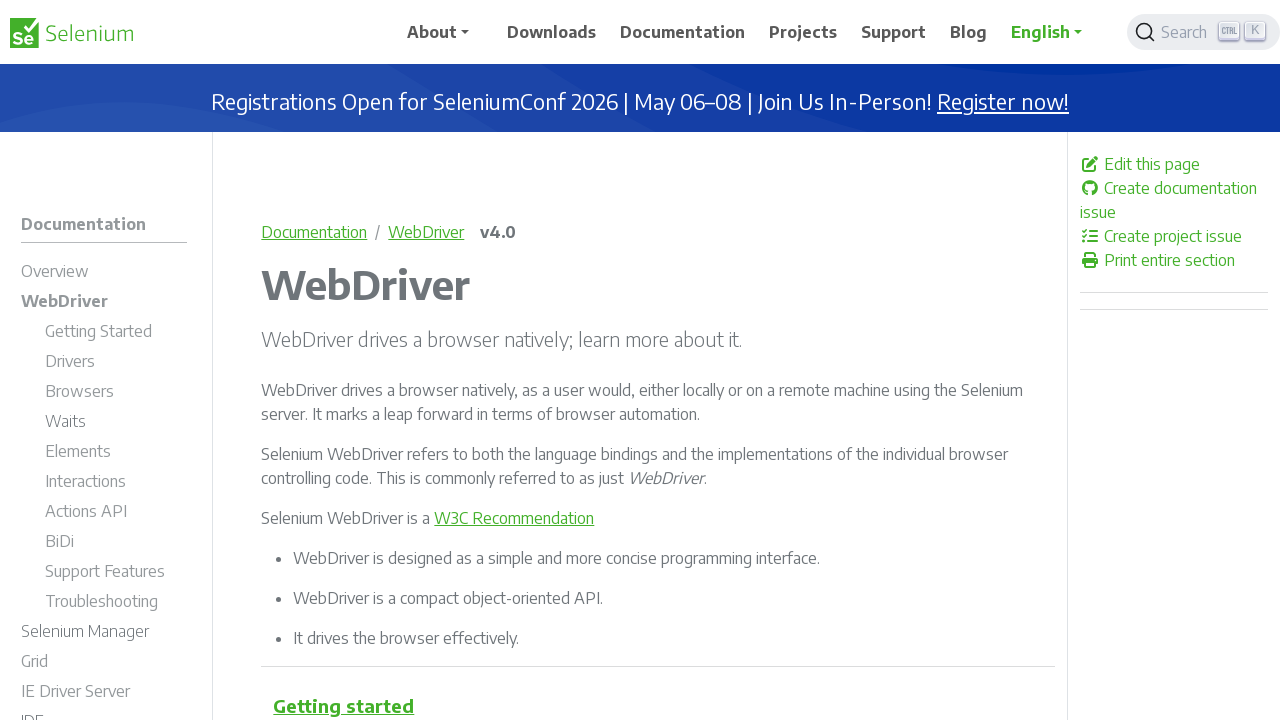

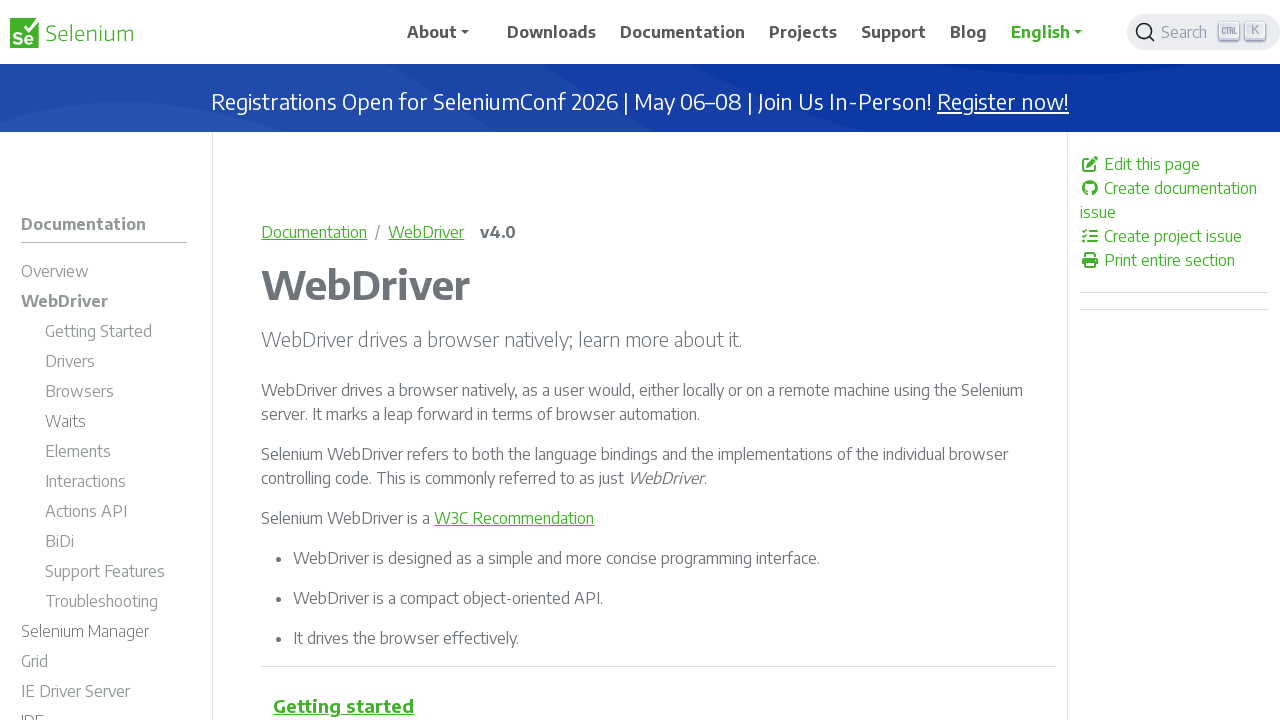